Tests Angular dropdown by selecting different sports options from a custom dropdown

Starting URL: https://ej2.syncfusion.com/angular/demos/?_ga=2.262049992.437420821.1575083417-524628264.1575083417#/material/drop-down-list/data-binding

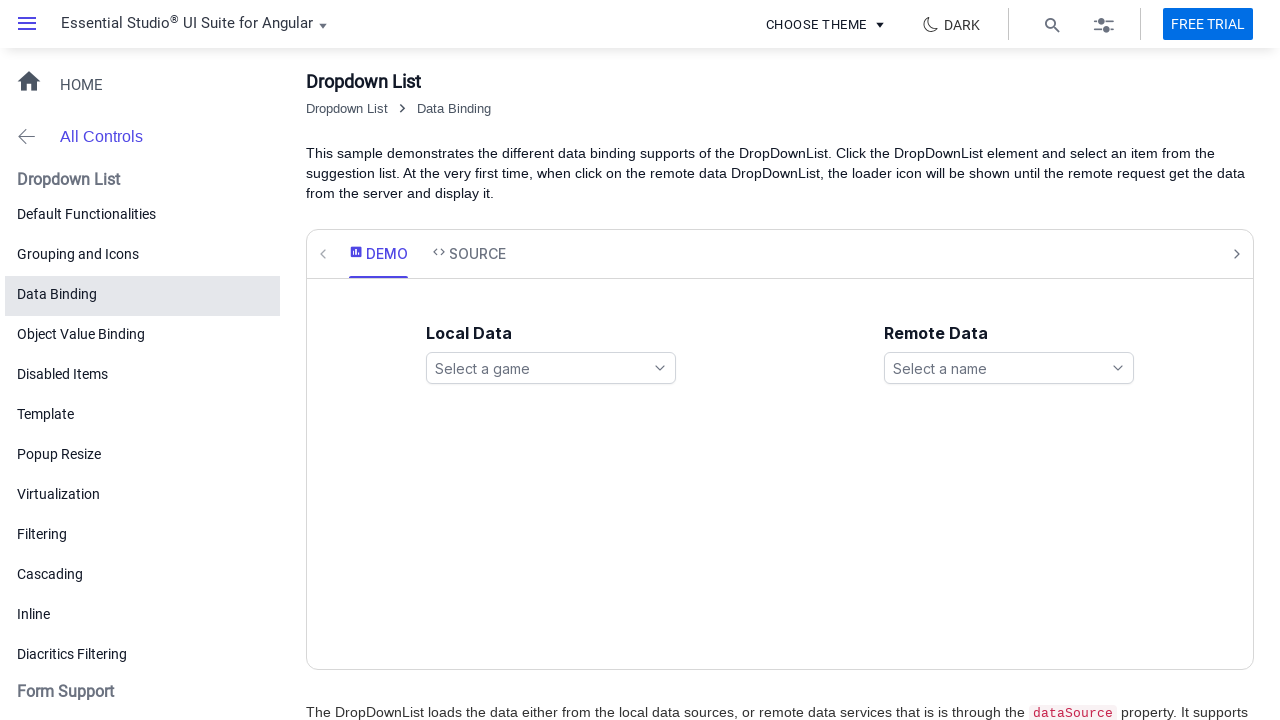

Clicked on games dropdown to open it at (660, 368) on xpath=//ejs-dropdownlist[@id='games']//span[contains(@class,'e-search-icon')]
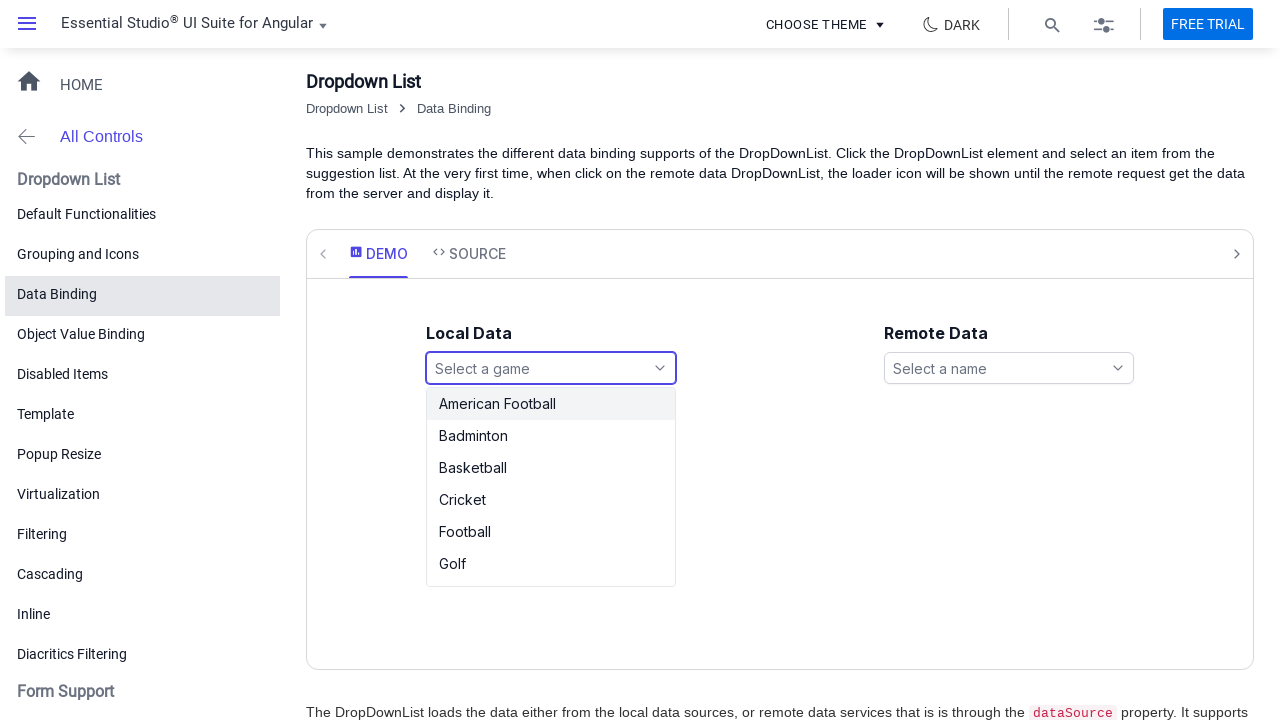

Games dropdown options loaded
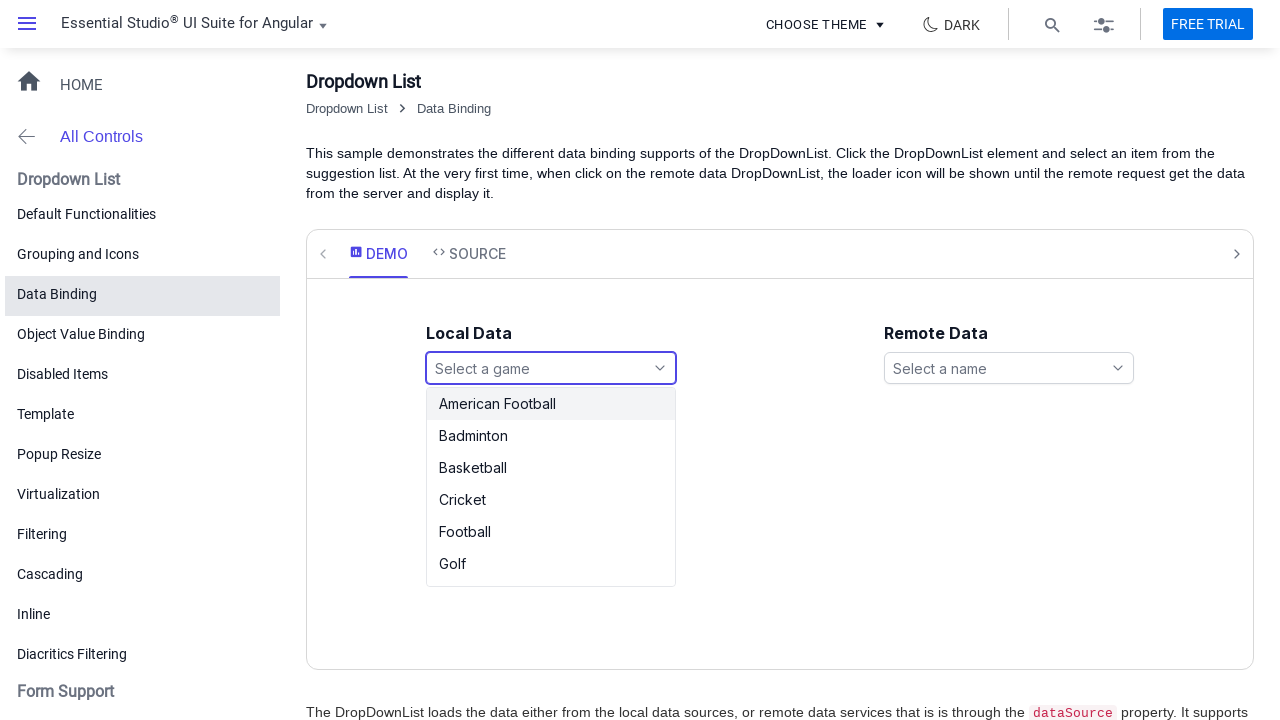

Selected 'Badminton' from the dropdown at (551, 436) on xpath=//ul[@id='games_options']/li[text()='Badminton']
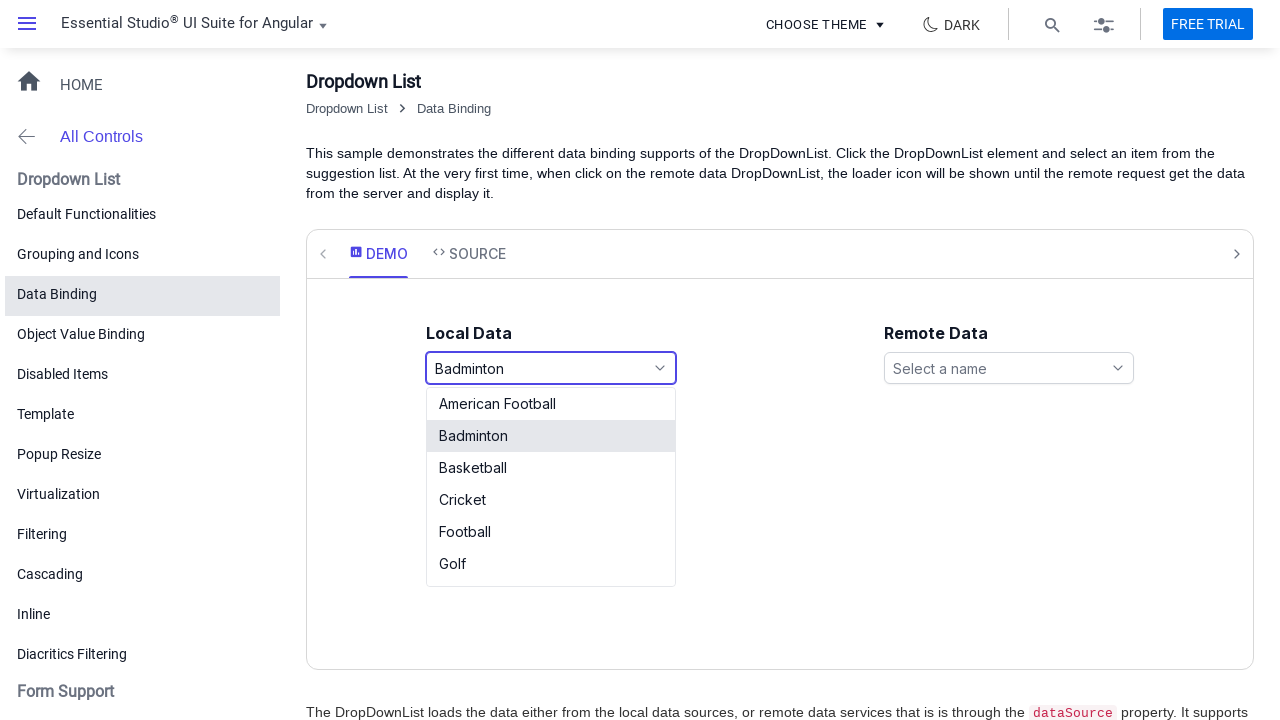

Waited 2 seconds for UI to update after selecting Badminton
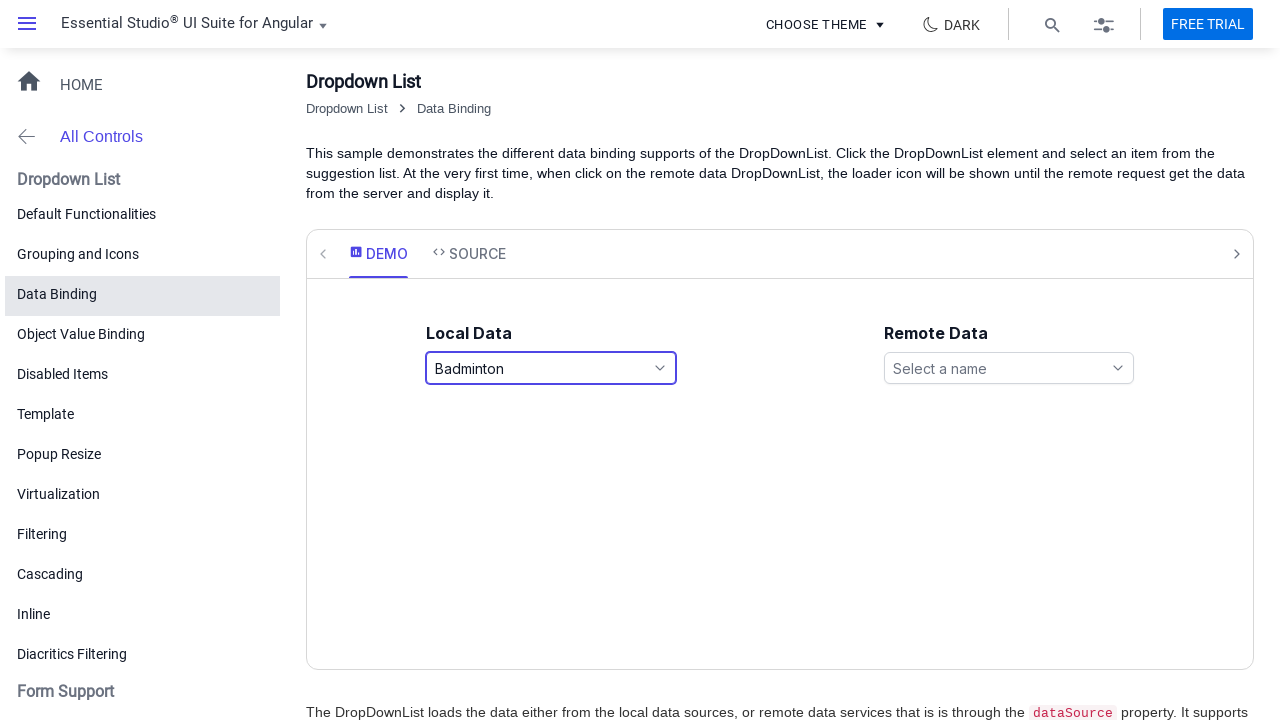

Clicked on games dropdown to open it again at (660, 368) on xpath=//ejs-dropdownlist[@id='games']//span[contains(@class,'e-search-icon')]
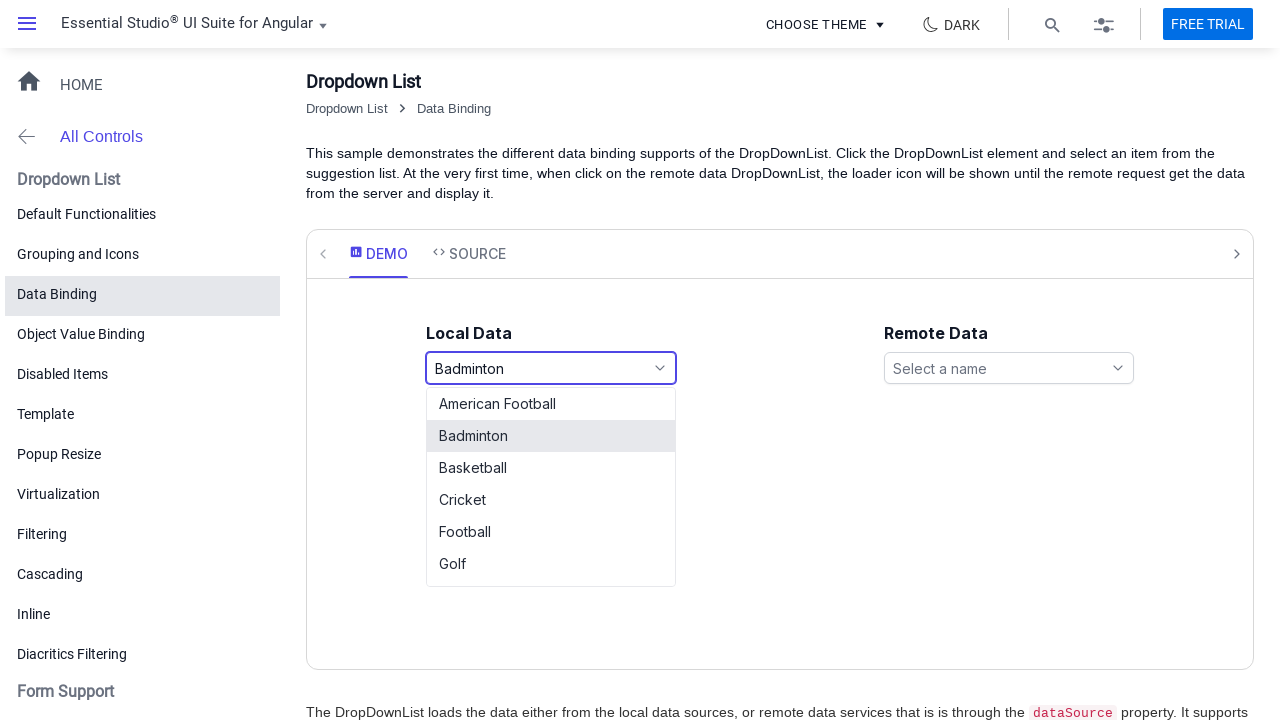

Games dropdown options loaded again
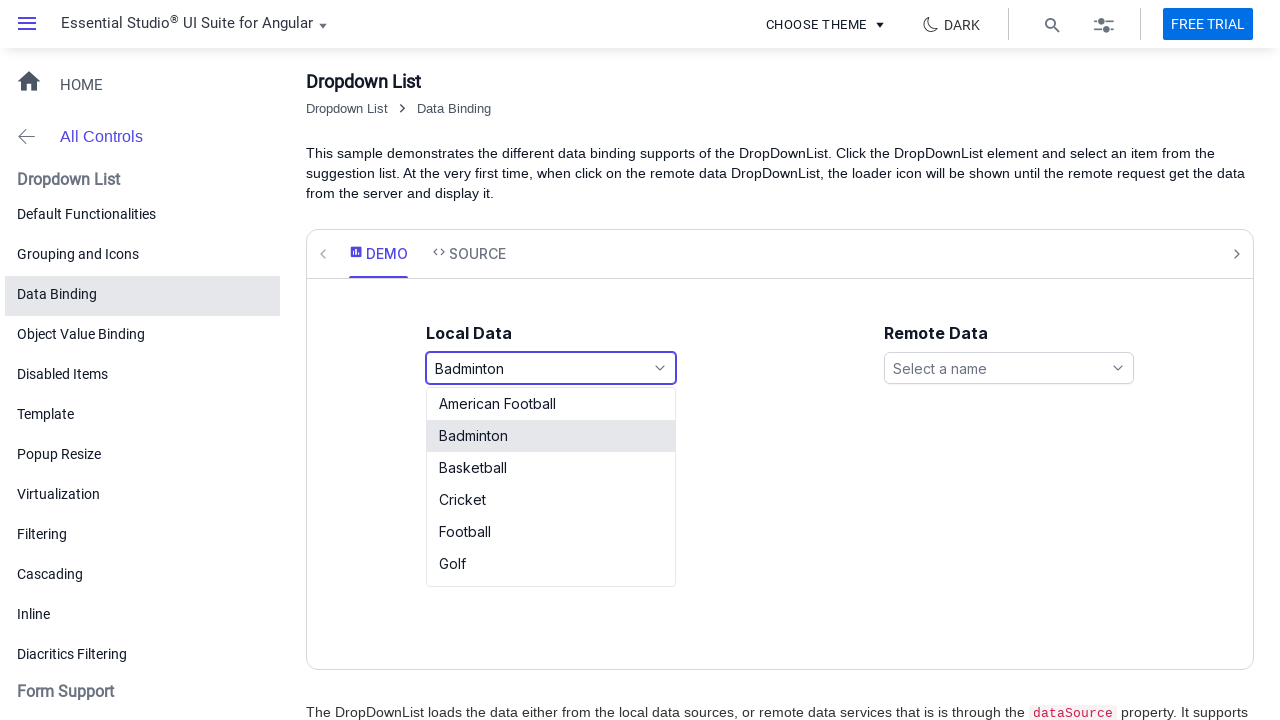

Selected 'Cricket' from the dropdown at (551, 500) on xpath=//ul[@id='games_options']/li[text()='Cricket']
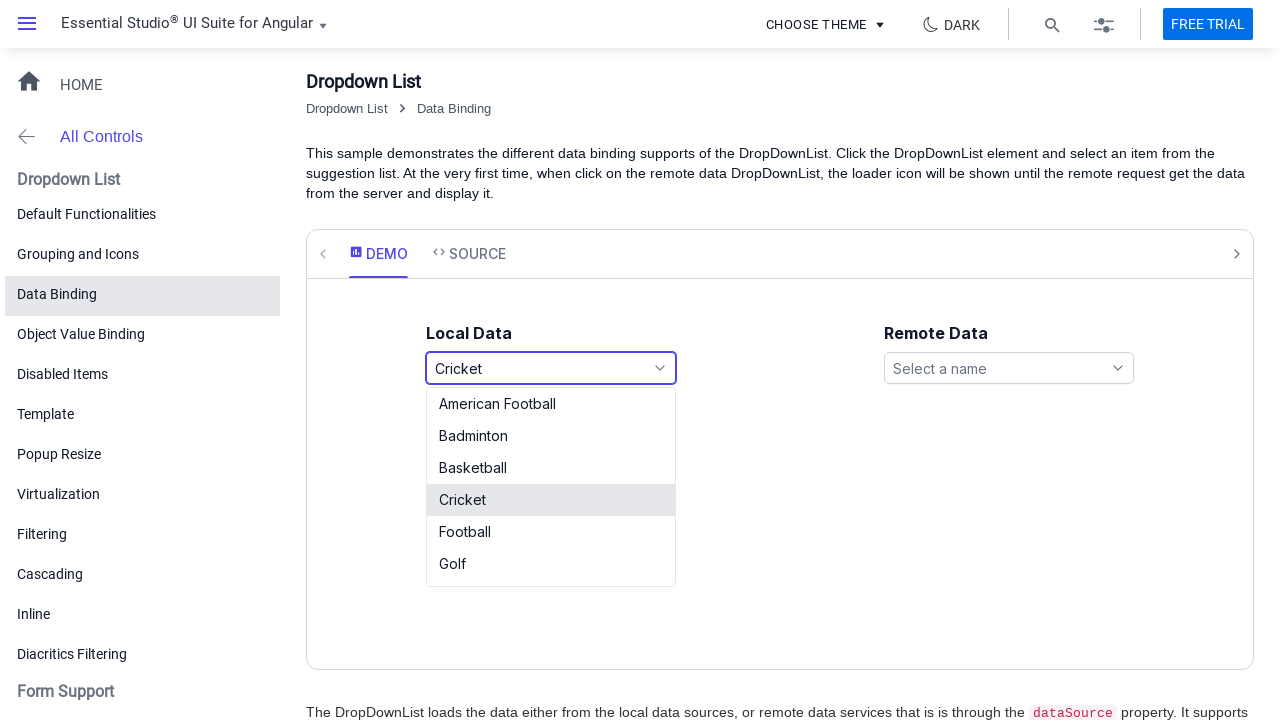

Waited 2 seconds for UI to update after selecting Cricket
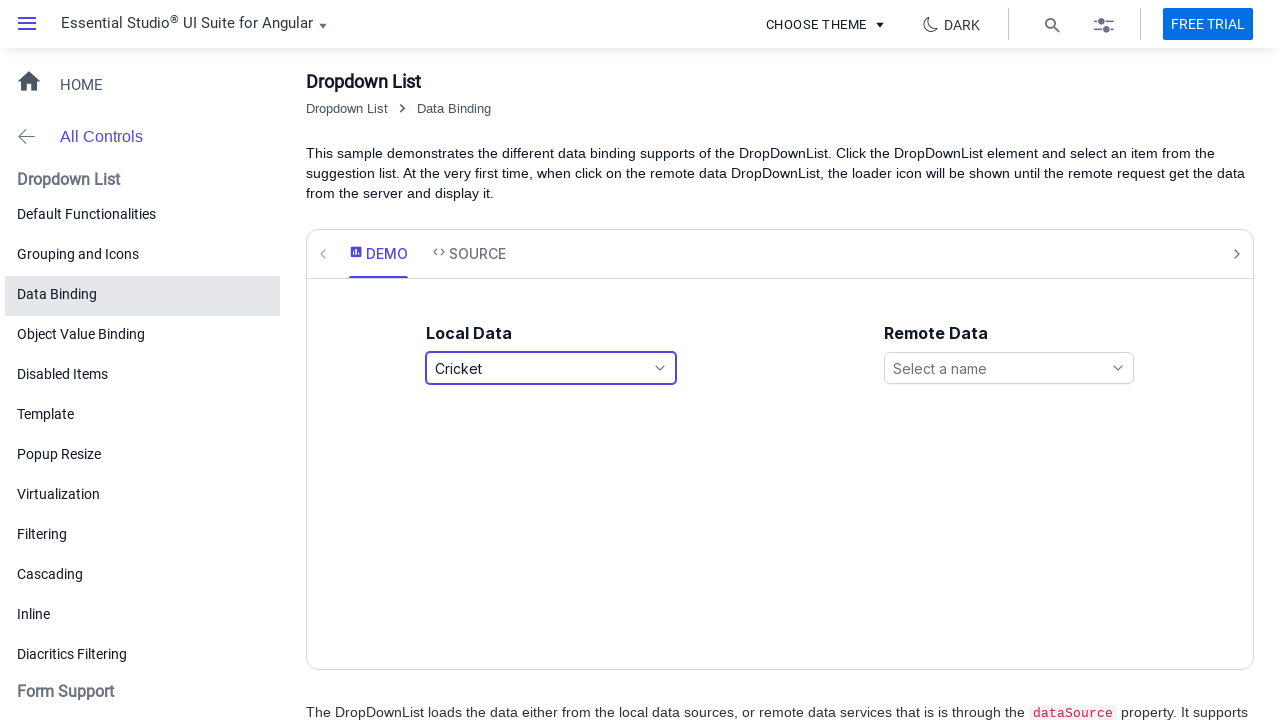

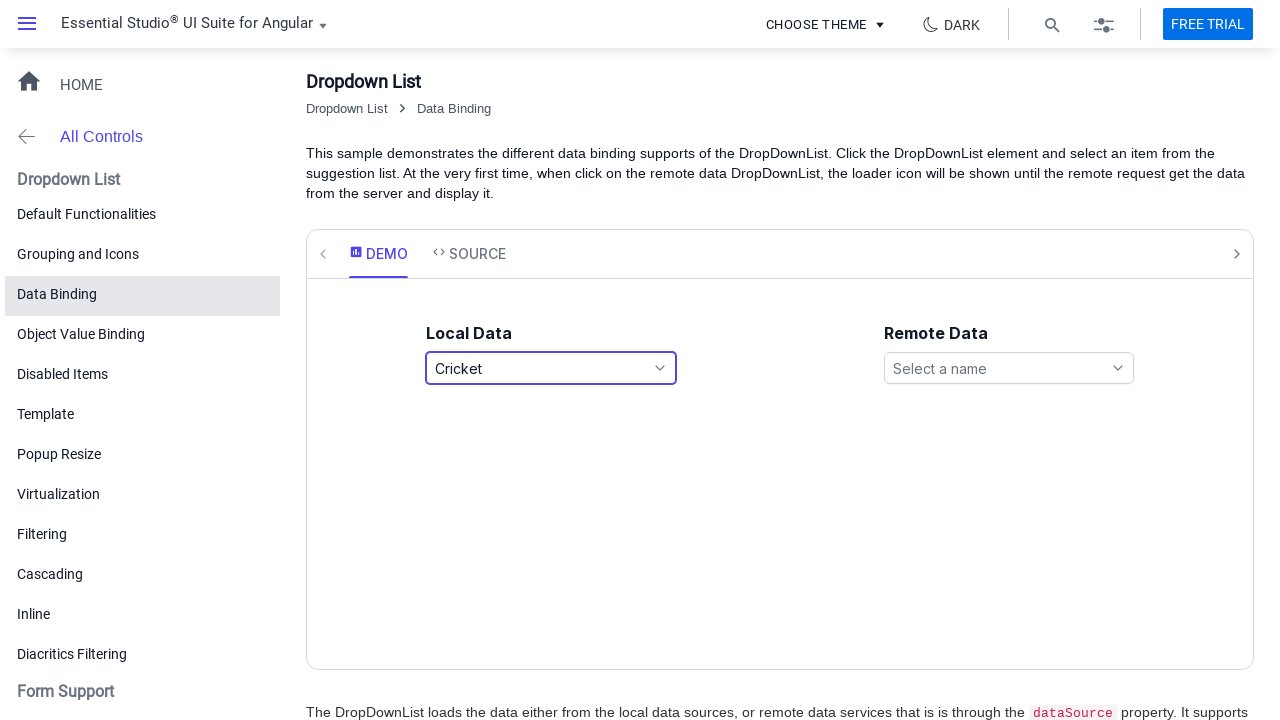